Tests file upload functionality by selecting a file and uploading it

Starting URL: https://the-internet.herokuapp.com/upload

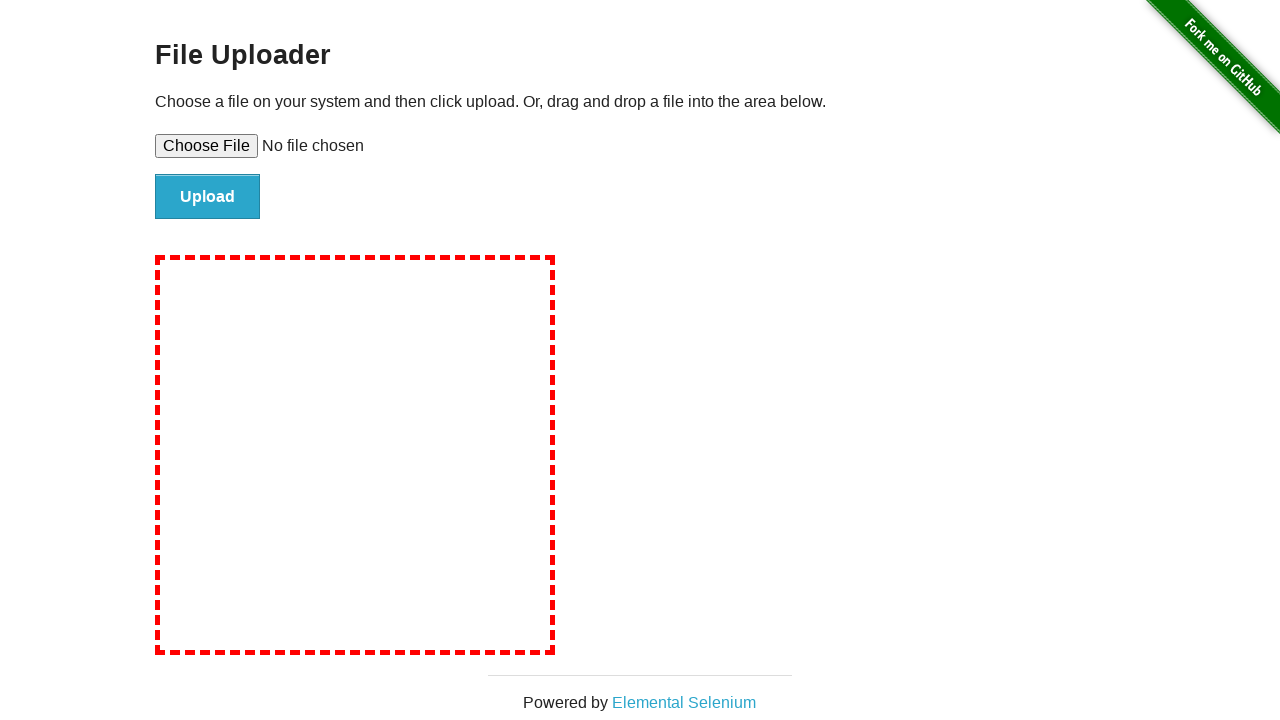

Created temporary test file for upload
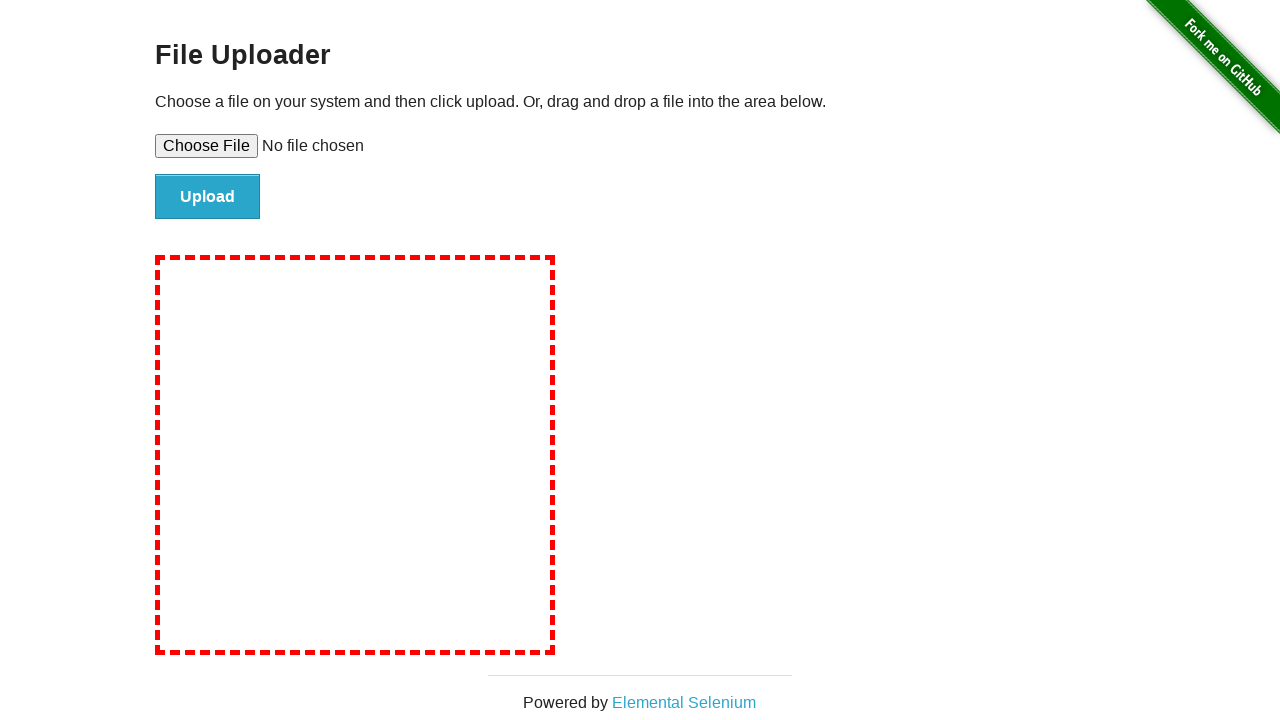

Selected test file for upload
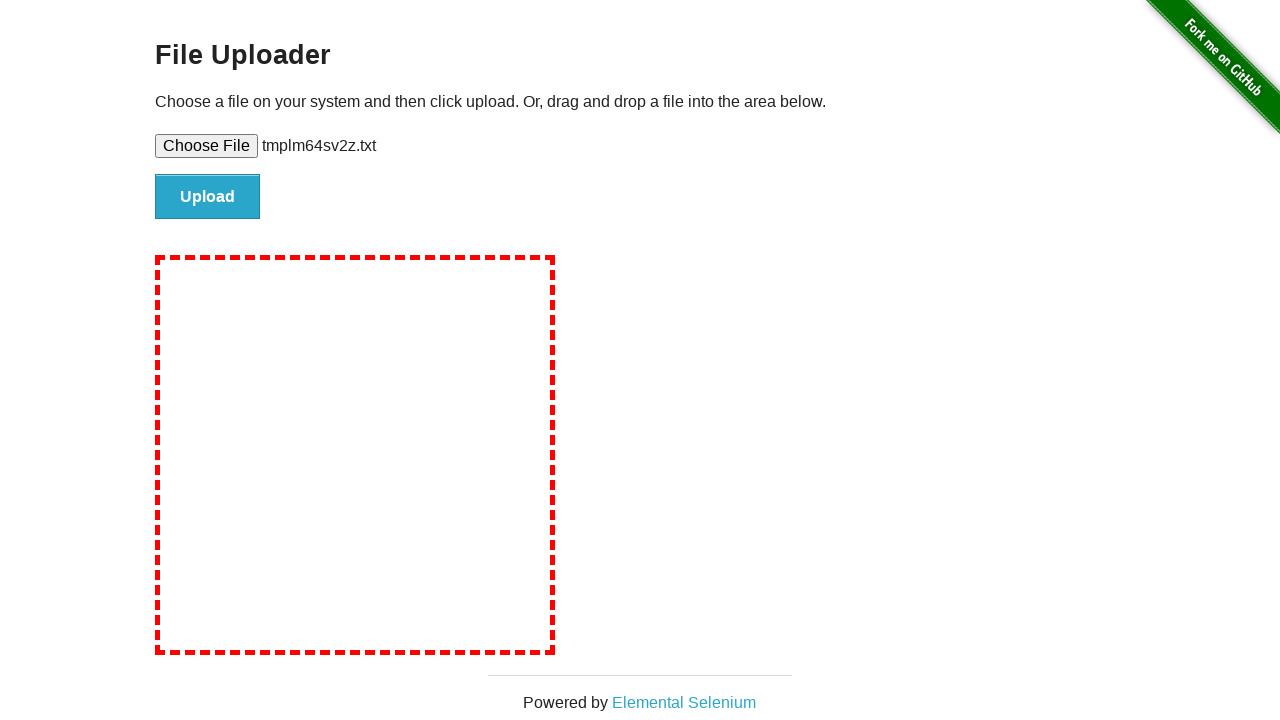

Clicked Upload button to submit file at (208, 197) on xpath=//input[@class='button' and @value='Upload']
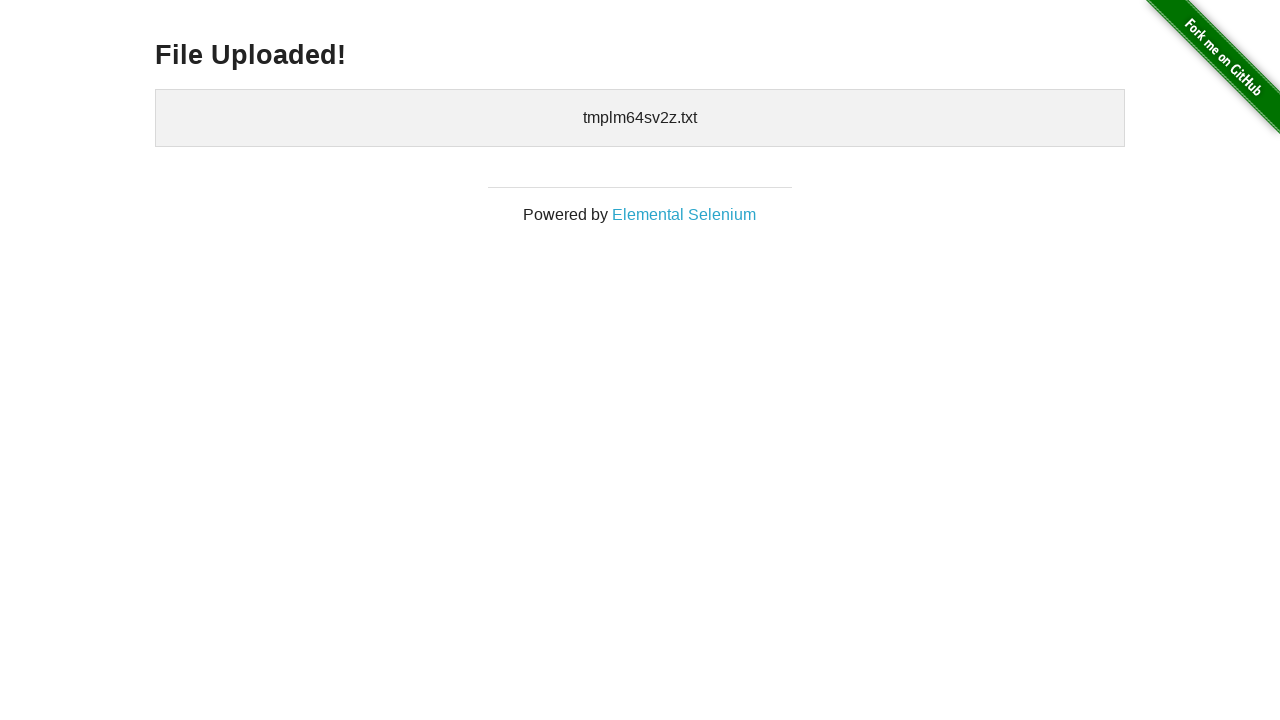

Located uploaded files div
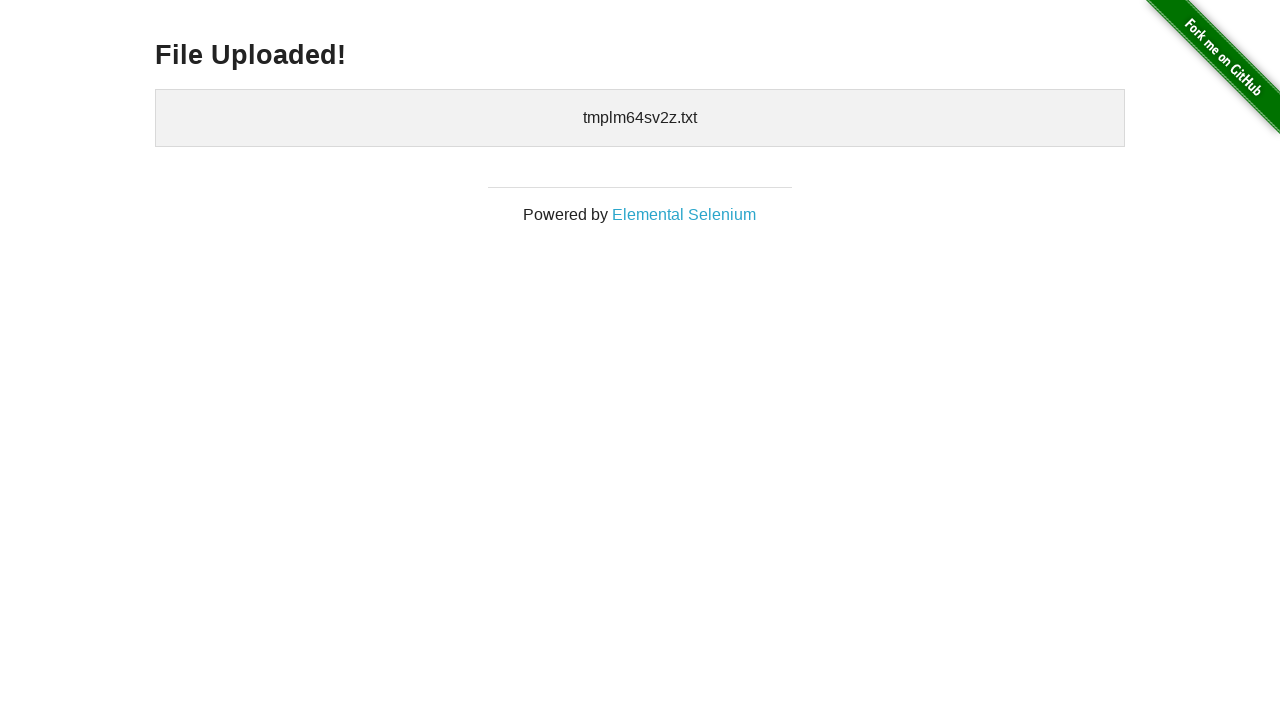

Retrieved uploaded filename from page
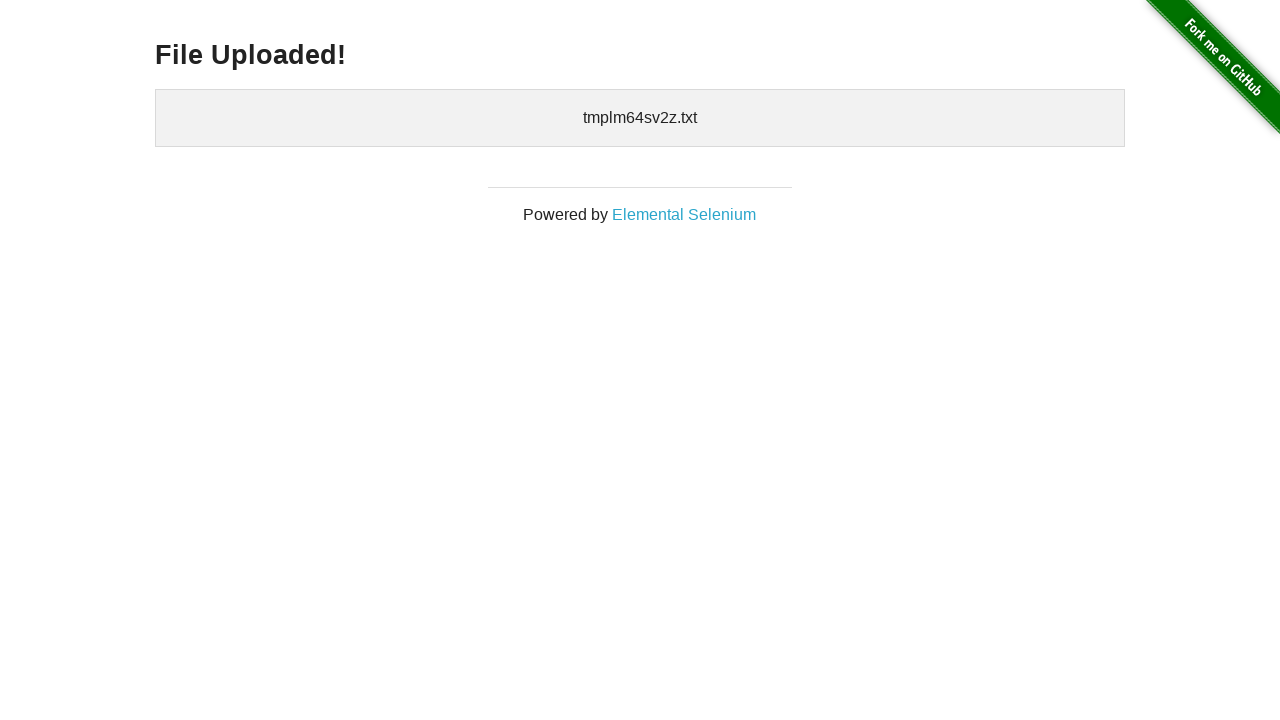

Printed uploaded filename: 
    tmplm64sv2z.txt
  
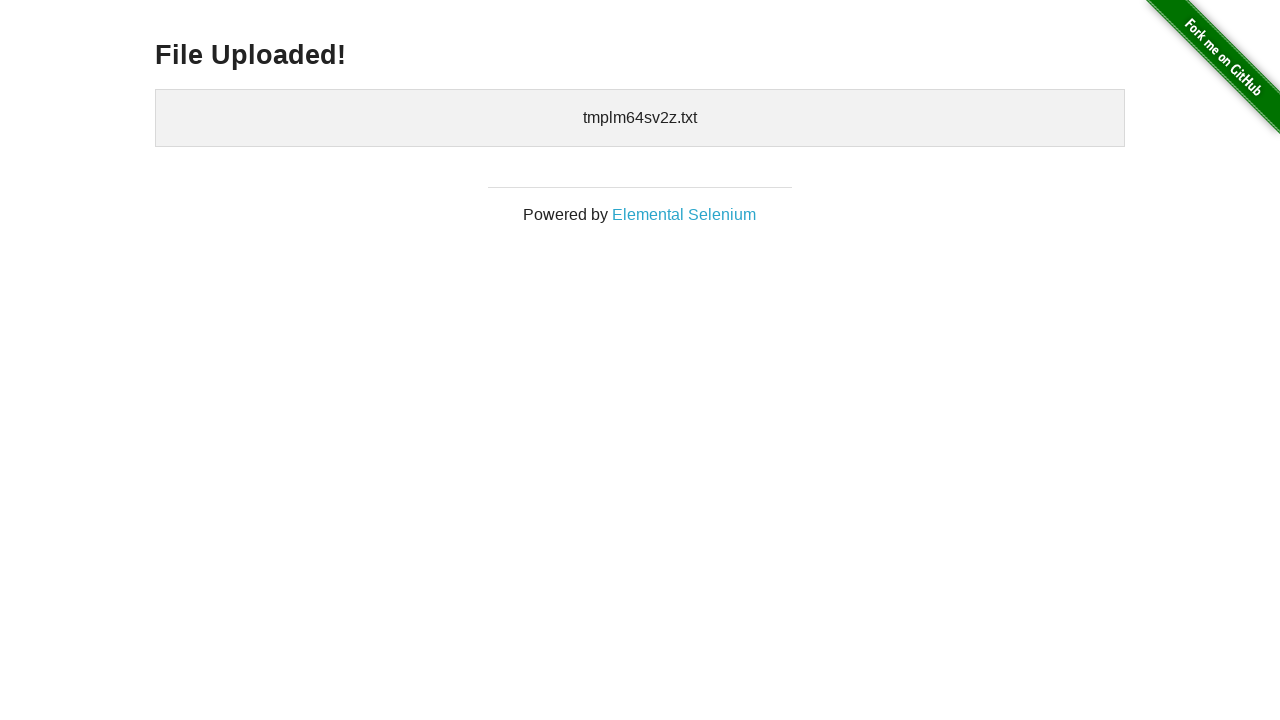

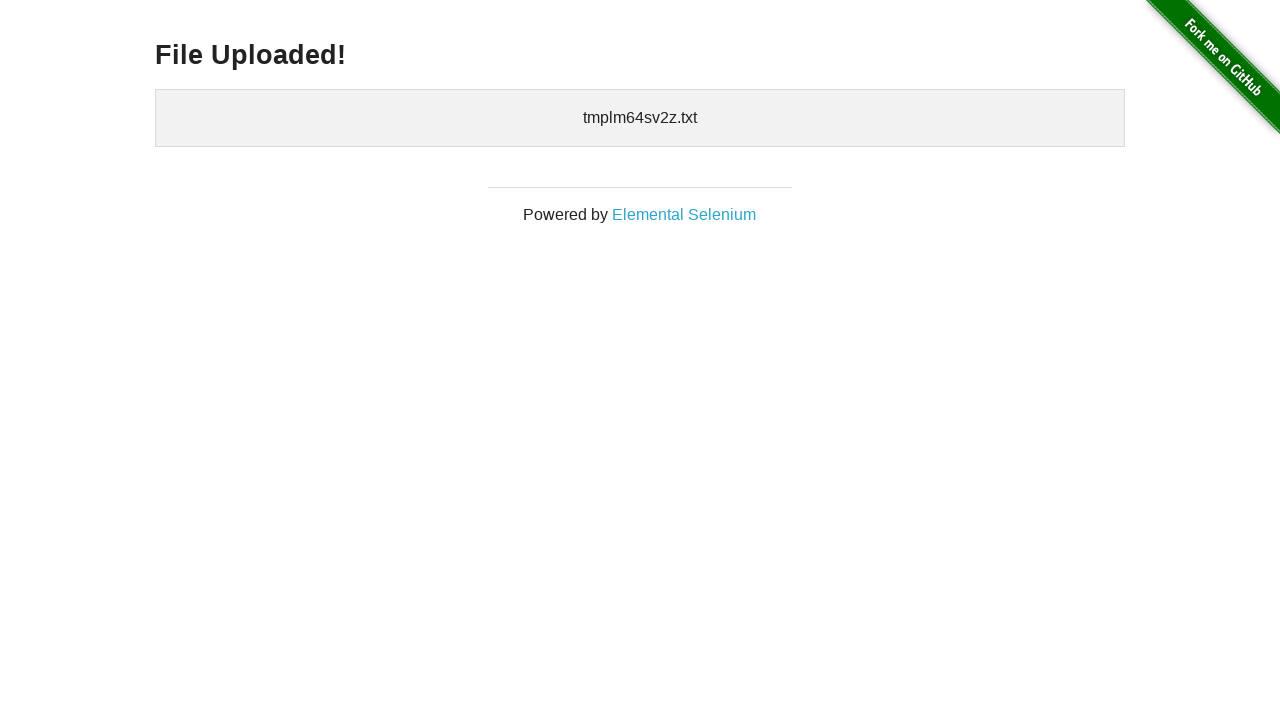